Tests JavaScript prompt alert handling by clicking a button to trigger a prompt, entering text into the alert, and accepting it

Starting URL: https://v1.training-support.net/selenium/javascript-alerts

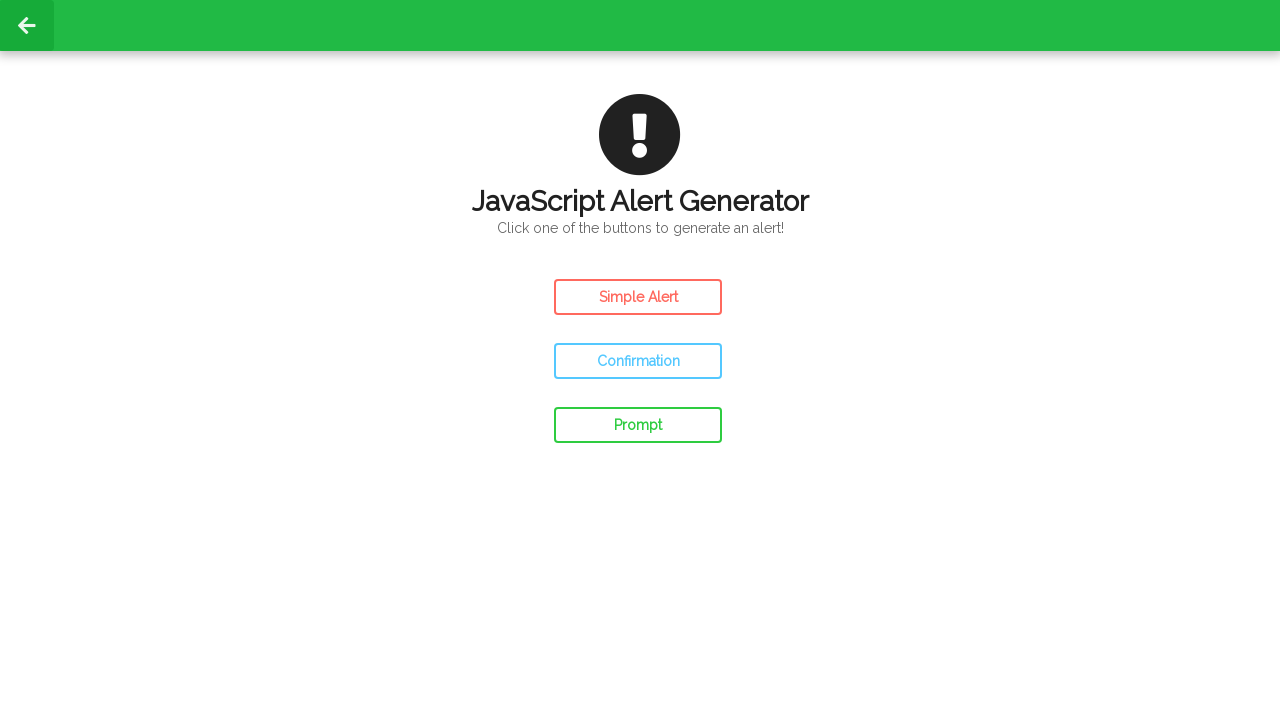

Clicked the prompt button to open JavaScript alert at (638, 425) on #prompt
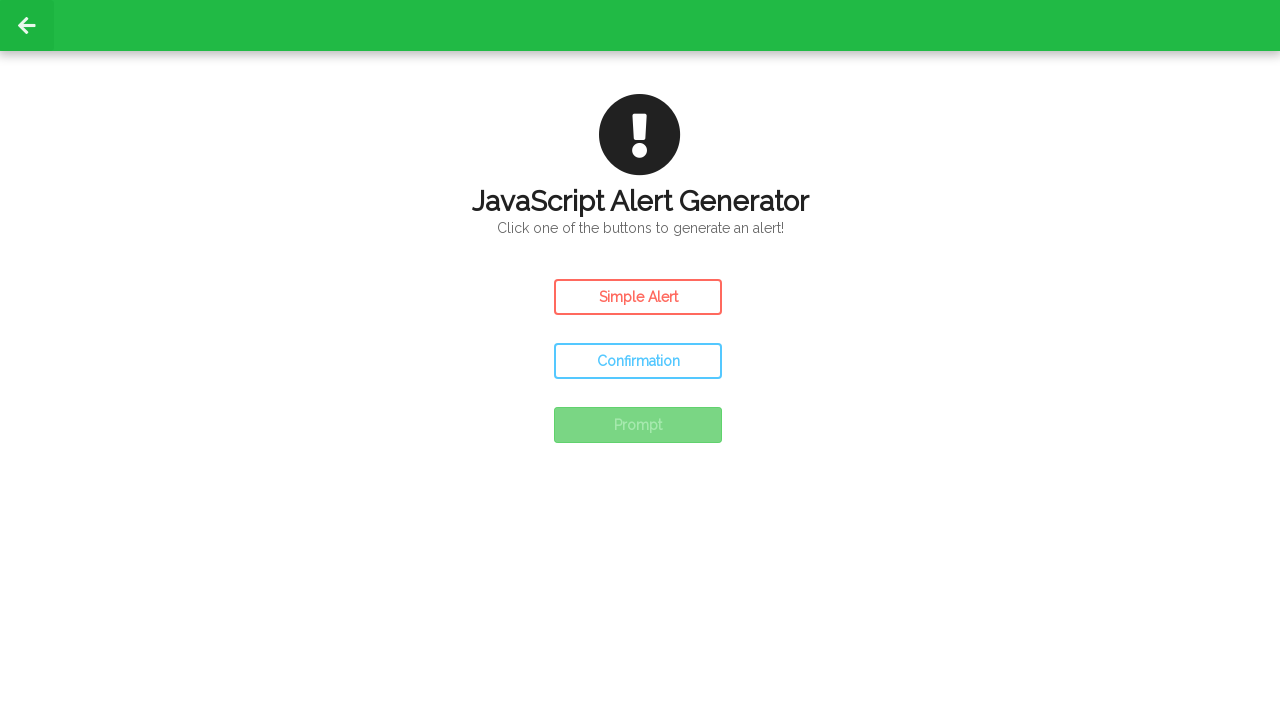

Set up dialog handler to accept prompt with text 'Awesome!'
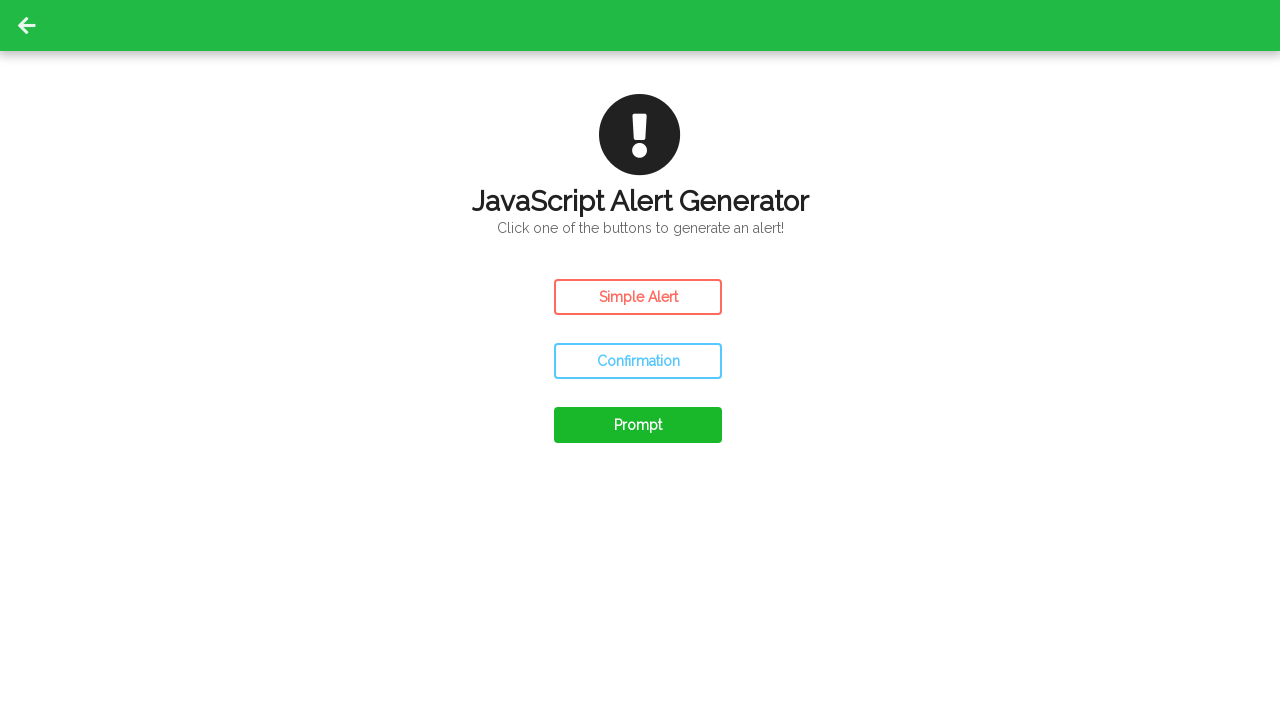

Clicked the prompt button again to trigger dialog with handler at (638, 425) on #prompt
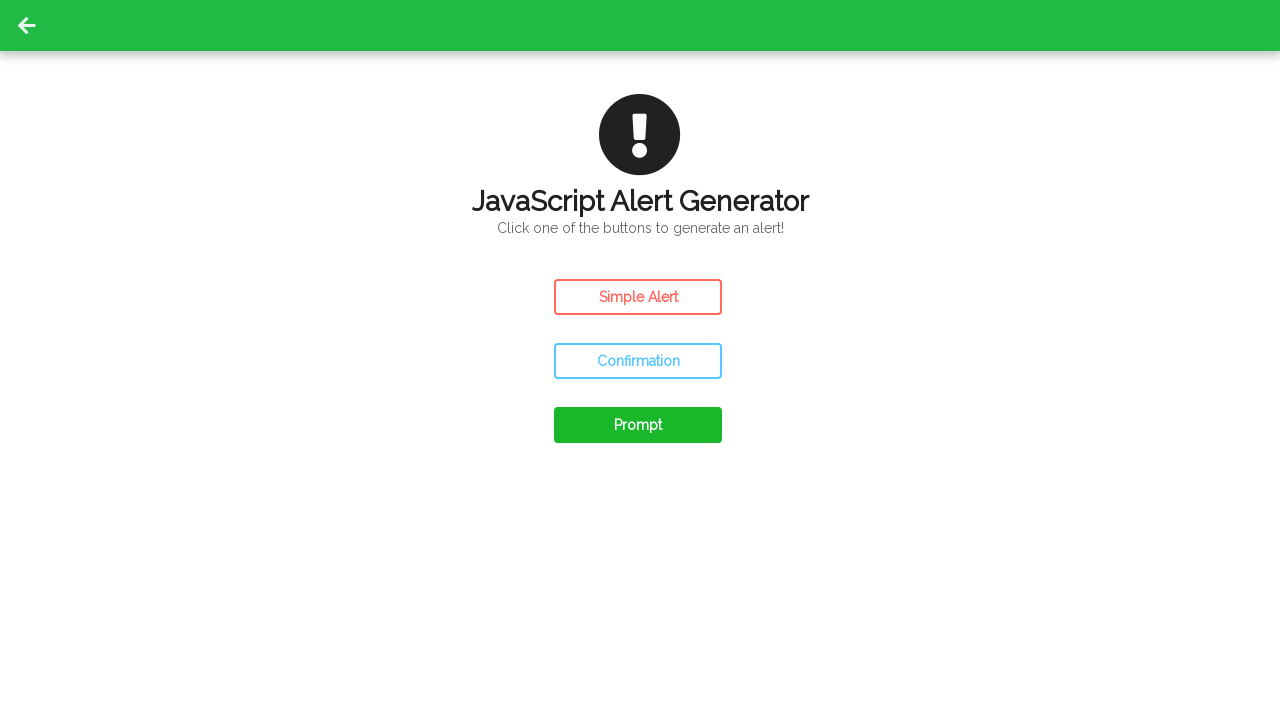

Waited for dialog to be handled
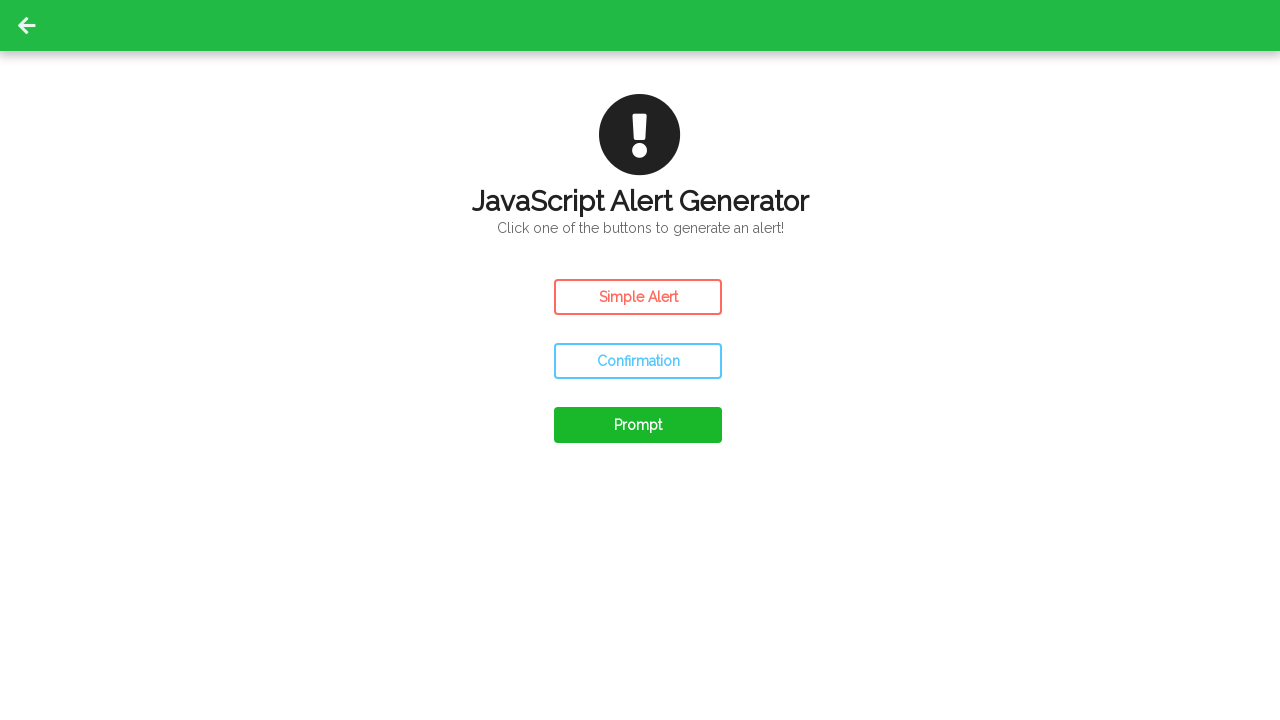

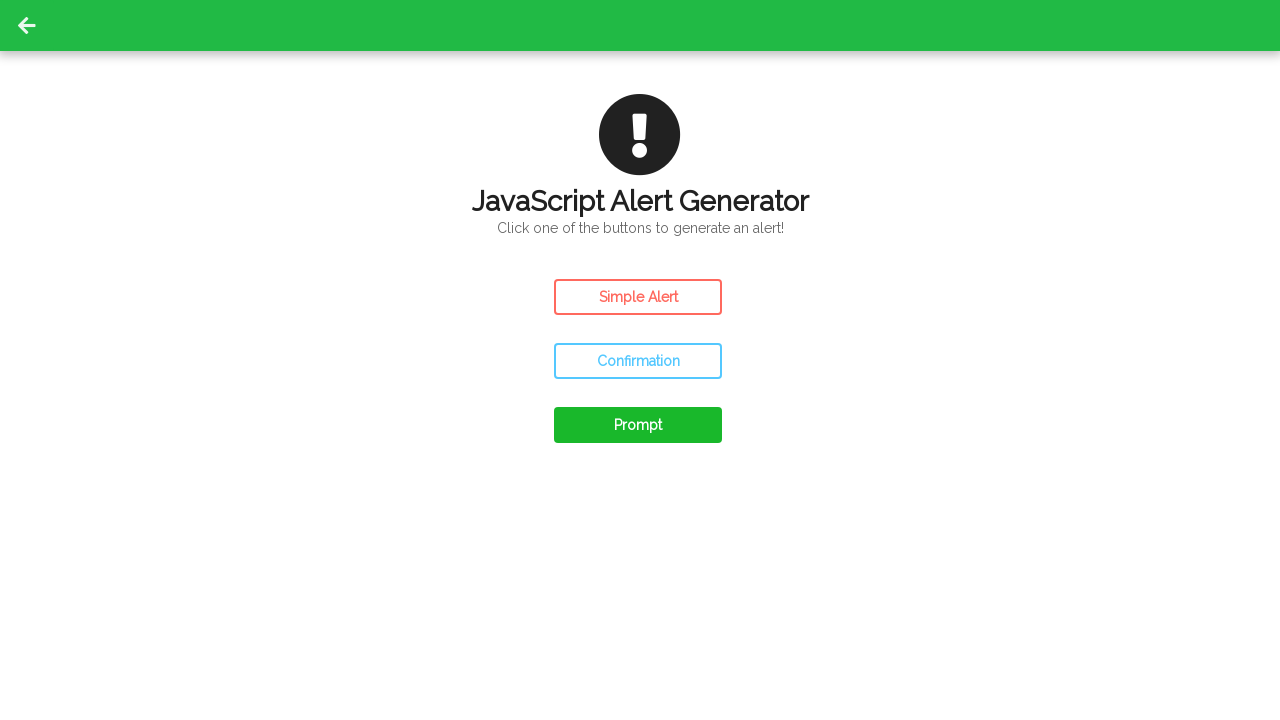